Tests window handling functionality by opening new windows, switching between them, and interacting with elements in different windows

Starting URL: https://www.leafground.com/window.xhtml

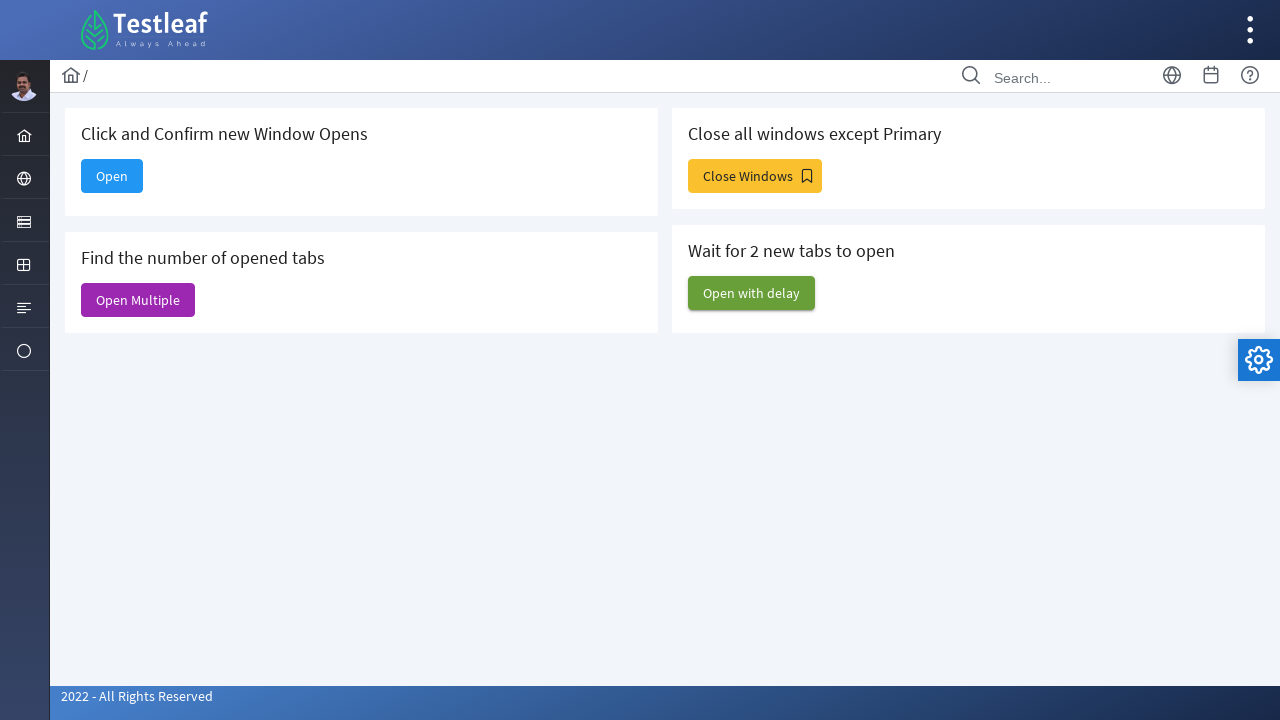

Stored initial page context
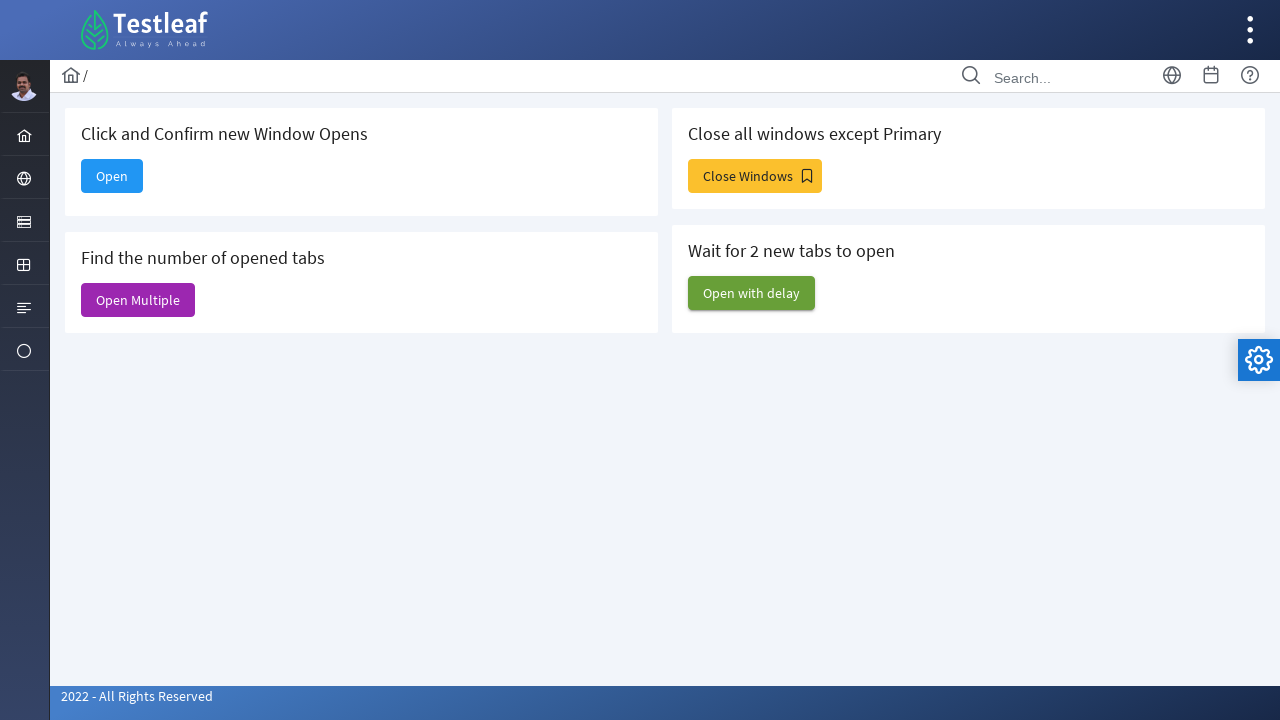

Clicked button to open new window at (112, 176) on #j_idt88\:new
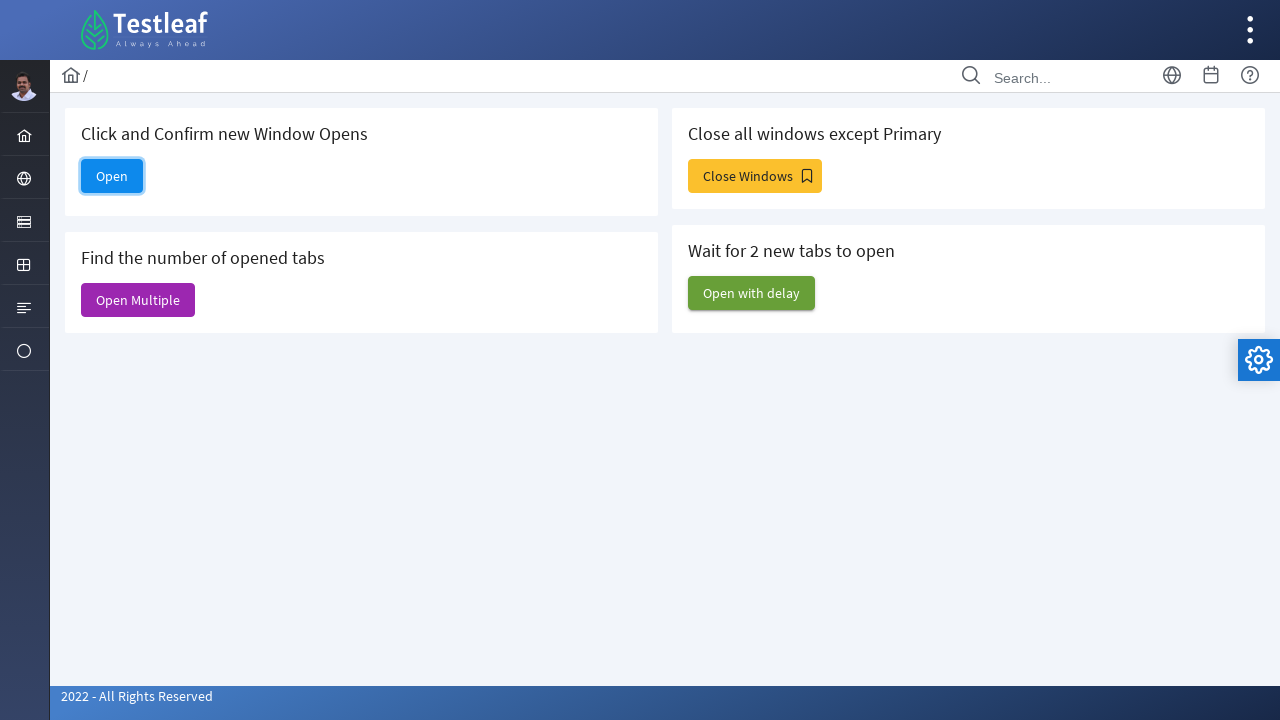

New window opened and captured
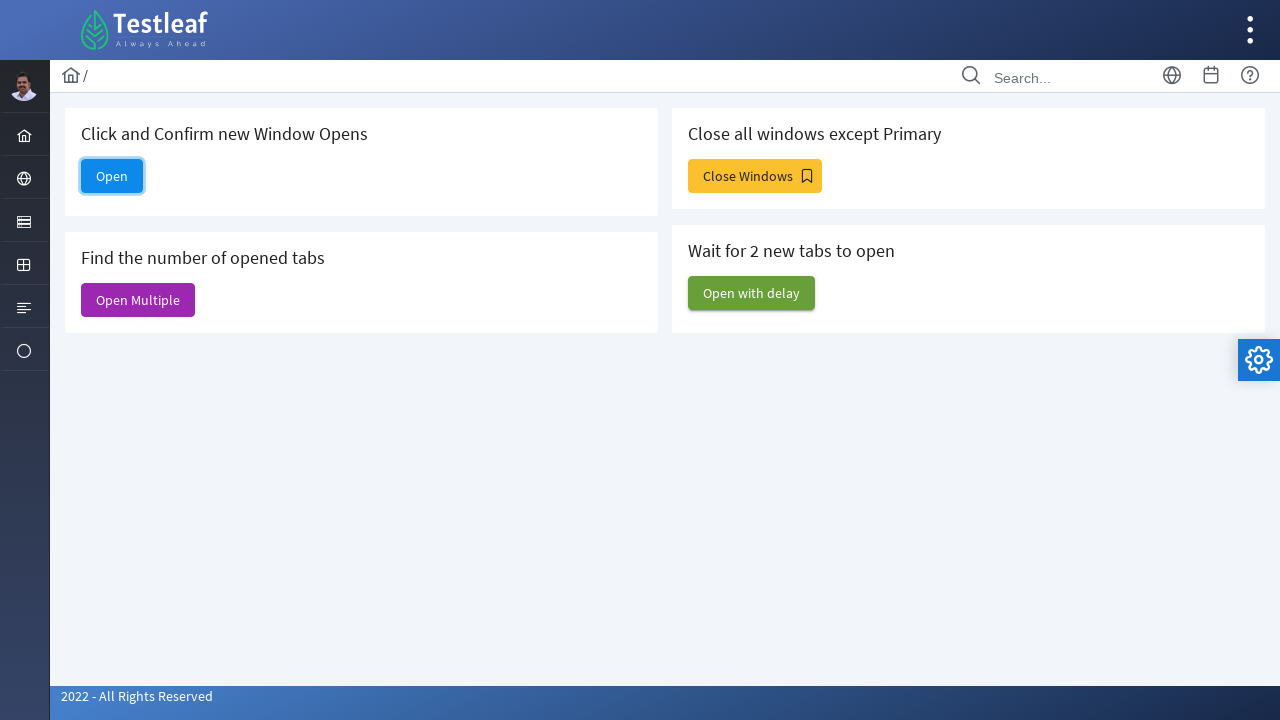

Filled email field with 'abc@gmail.com' in new window on #email
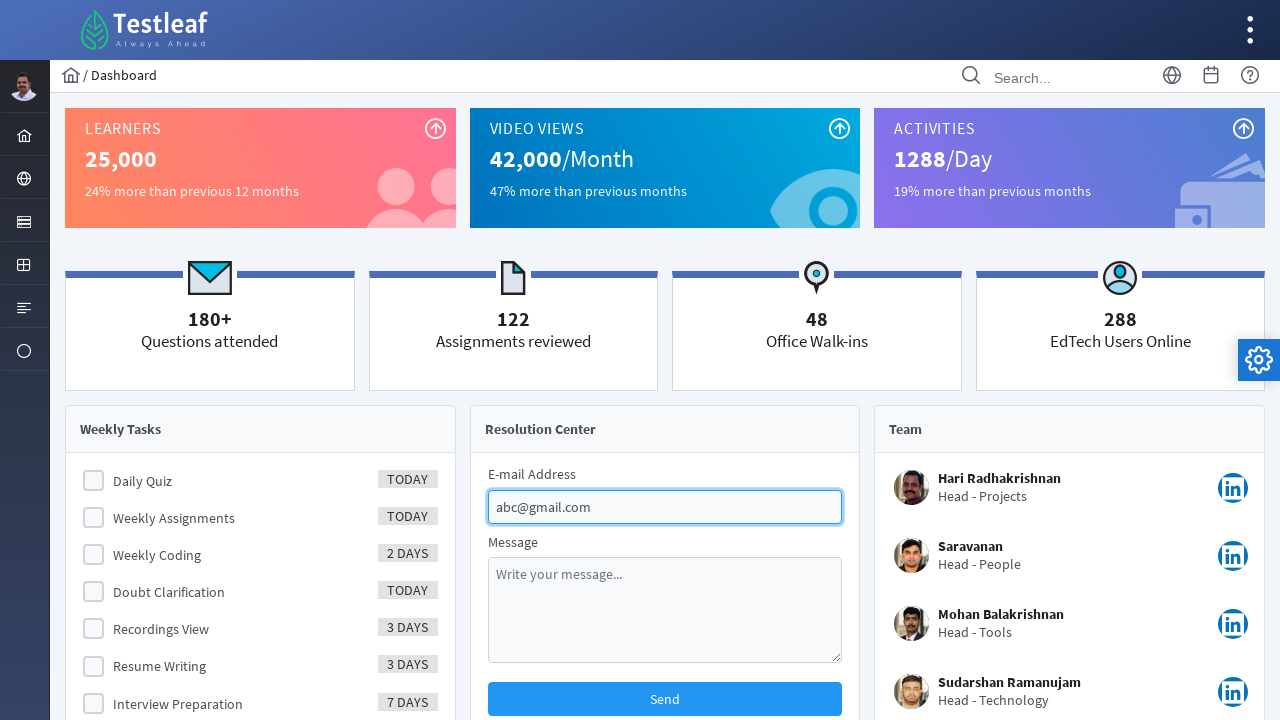

Closed new window
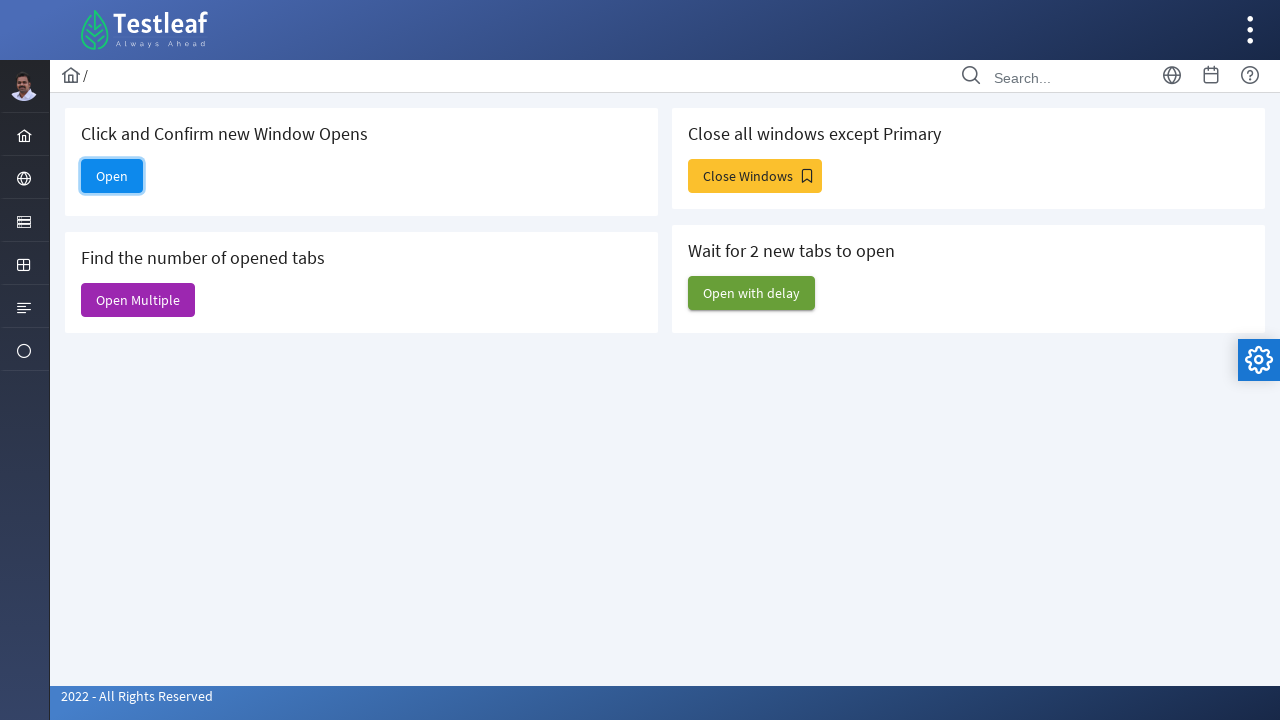

Clicked button to open multiple windows at (138, 300) on #j_idt88\:j_idt91
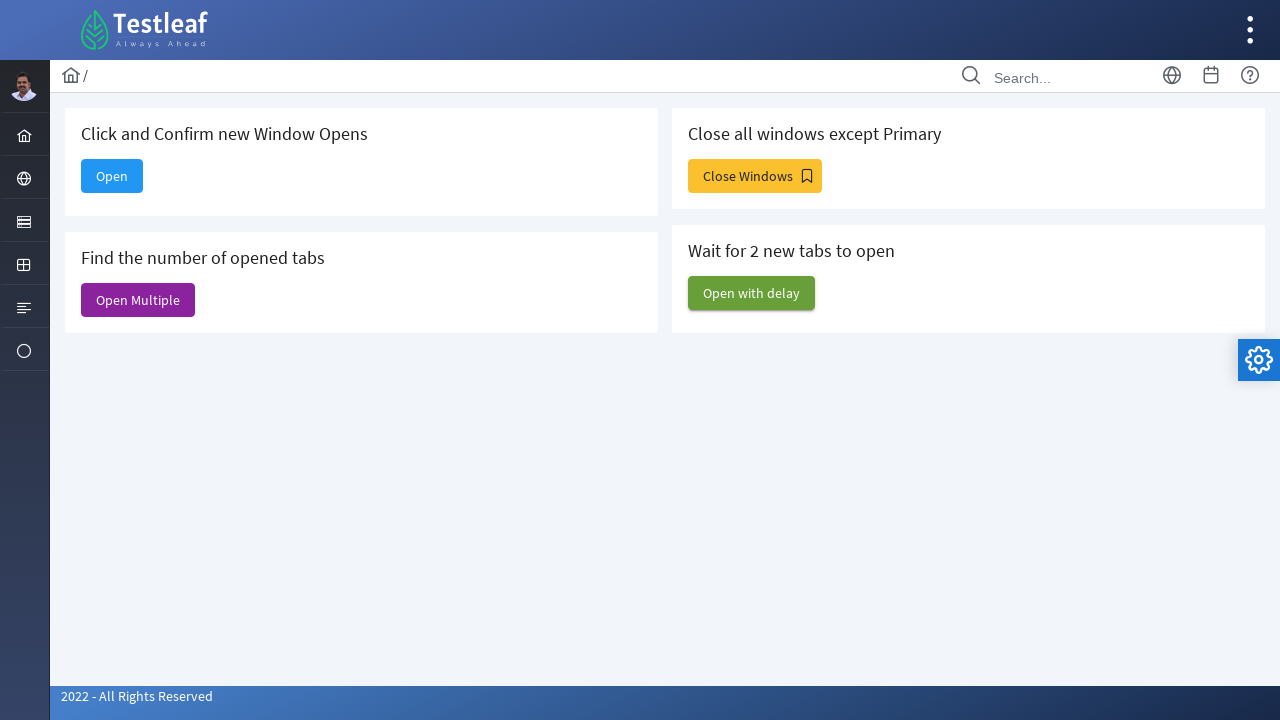

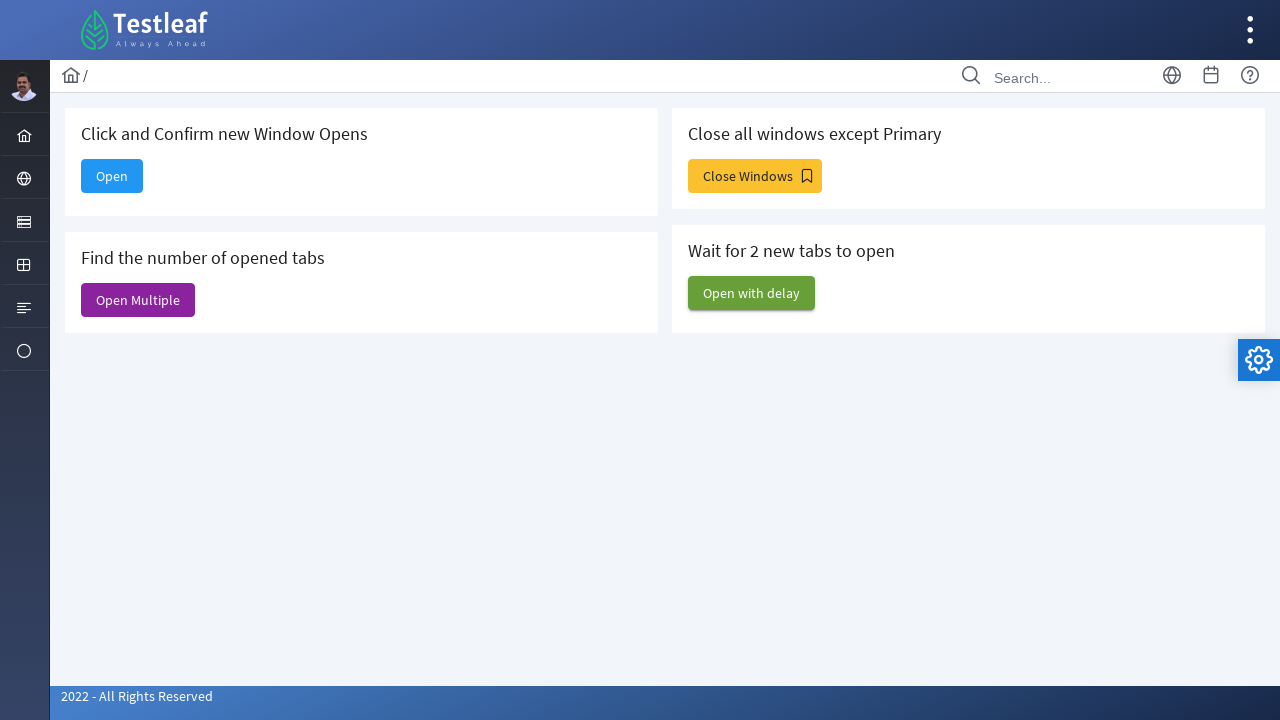